Tests entering text into a JavaScript prompt dialog and accepting it, then verifies the entered text appears in the result

Starting URL: https://the-internet.herokuapp.com/javascript_alerts

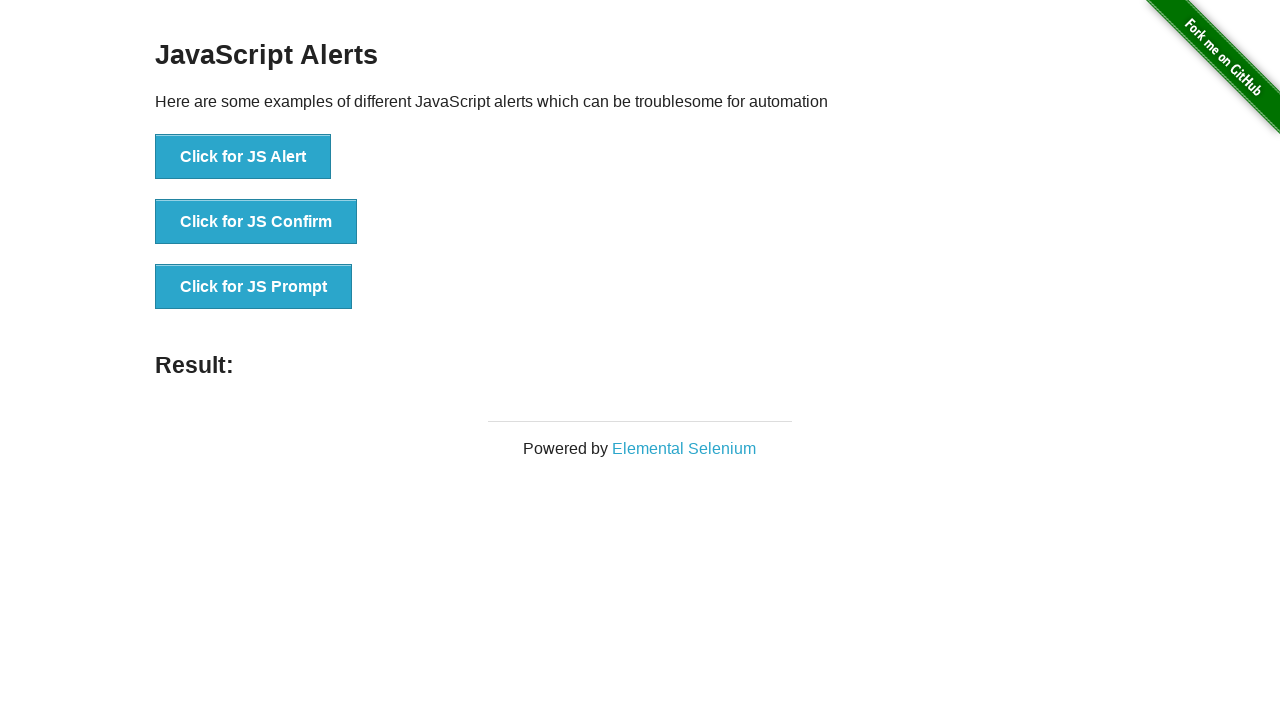

Set up dialog handler to accept prompt with 'hello' text
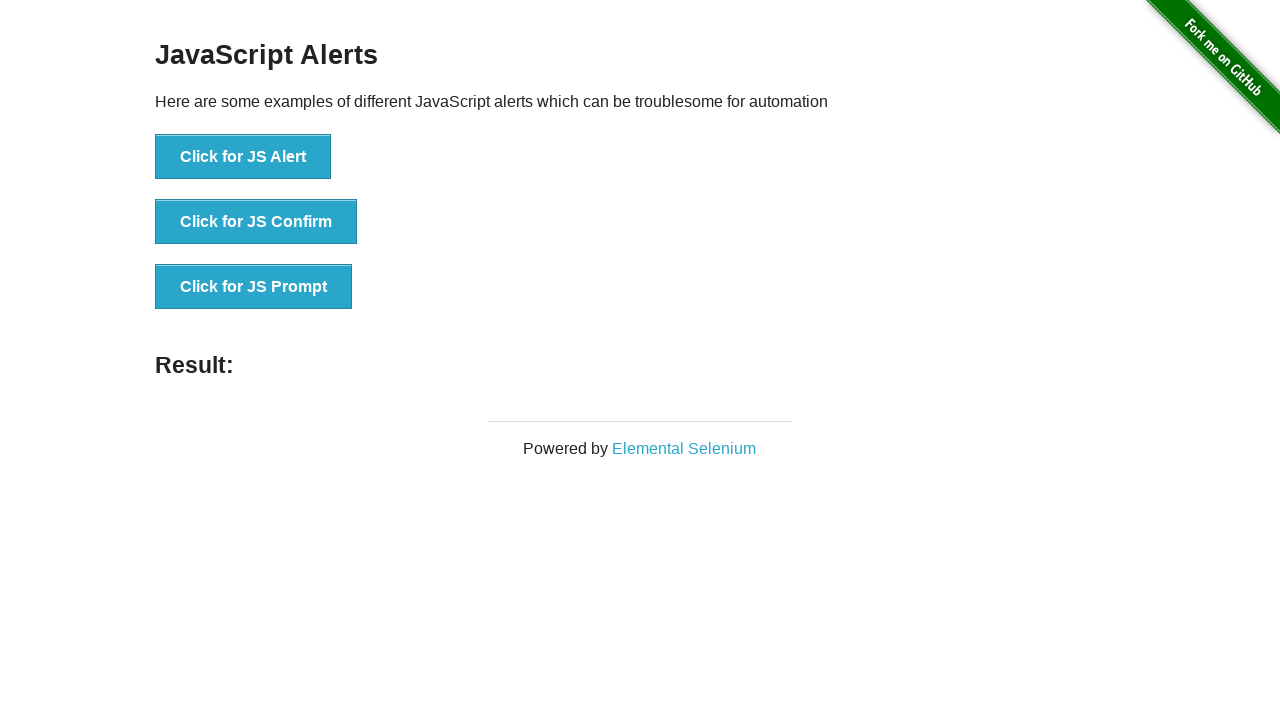

Clicked the 'Click for JS Prompt' button at (254, 287) on xpath=//button[.='Click for JS Prompt']
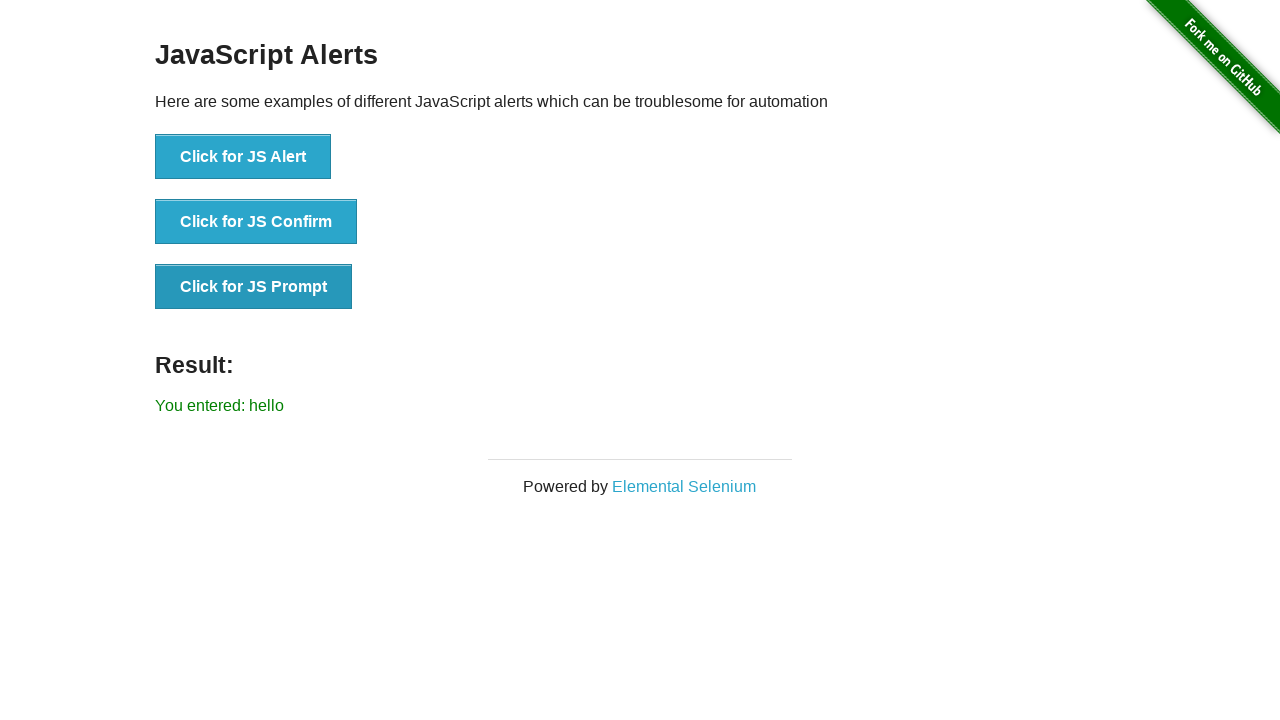

Result message appeared after accepting prompt with 'hello' text
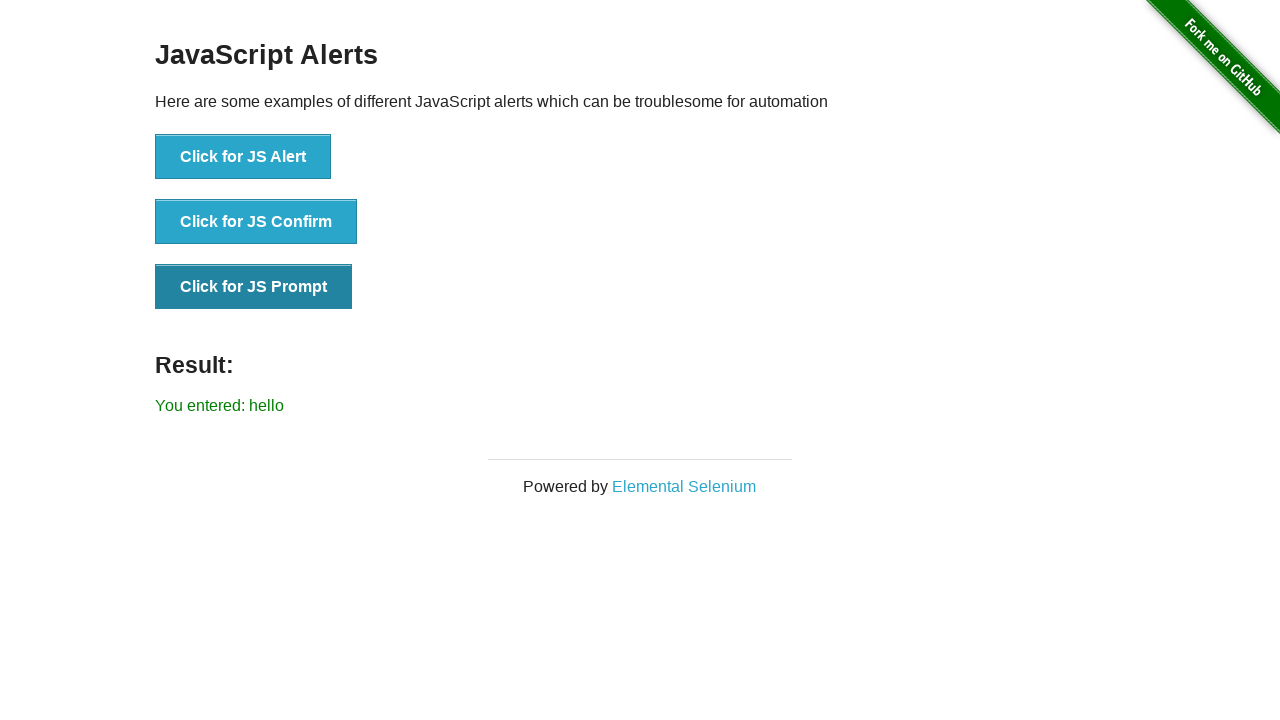

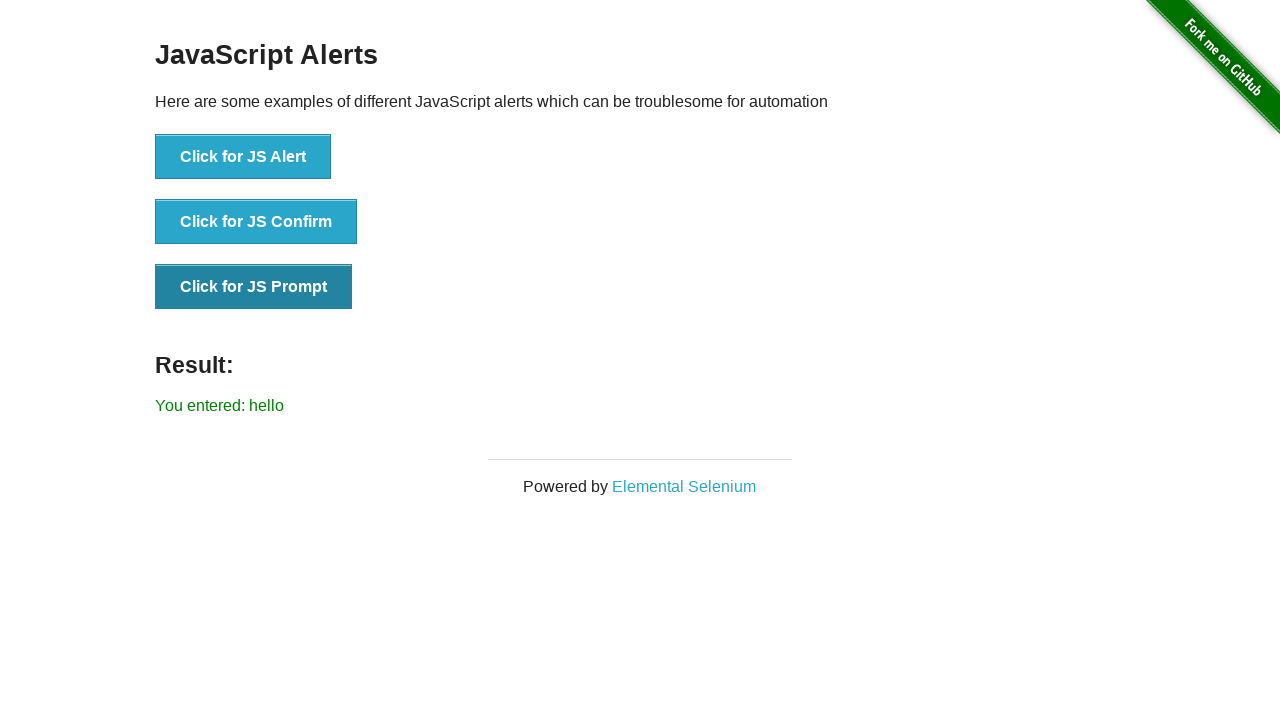